Tests handling a JavaScript alert by clicking a link that triggers an alert popup, then accepting (dismissing) it

Starting URL: https://www.selenium.dev/documentation/webdriver/js_alerts_prompts_and_confirmations/

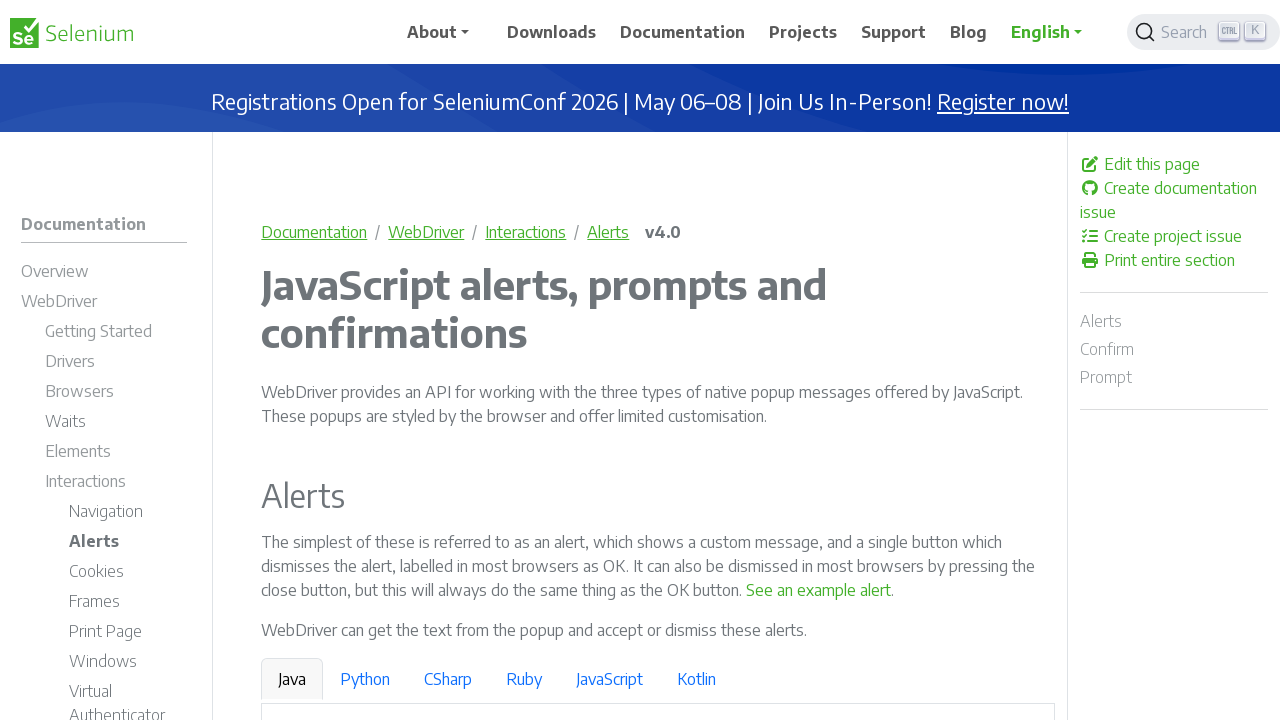

Clicked link to trigger JavaScript alert at (819, 590) on a:text('See an example alert')
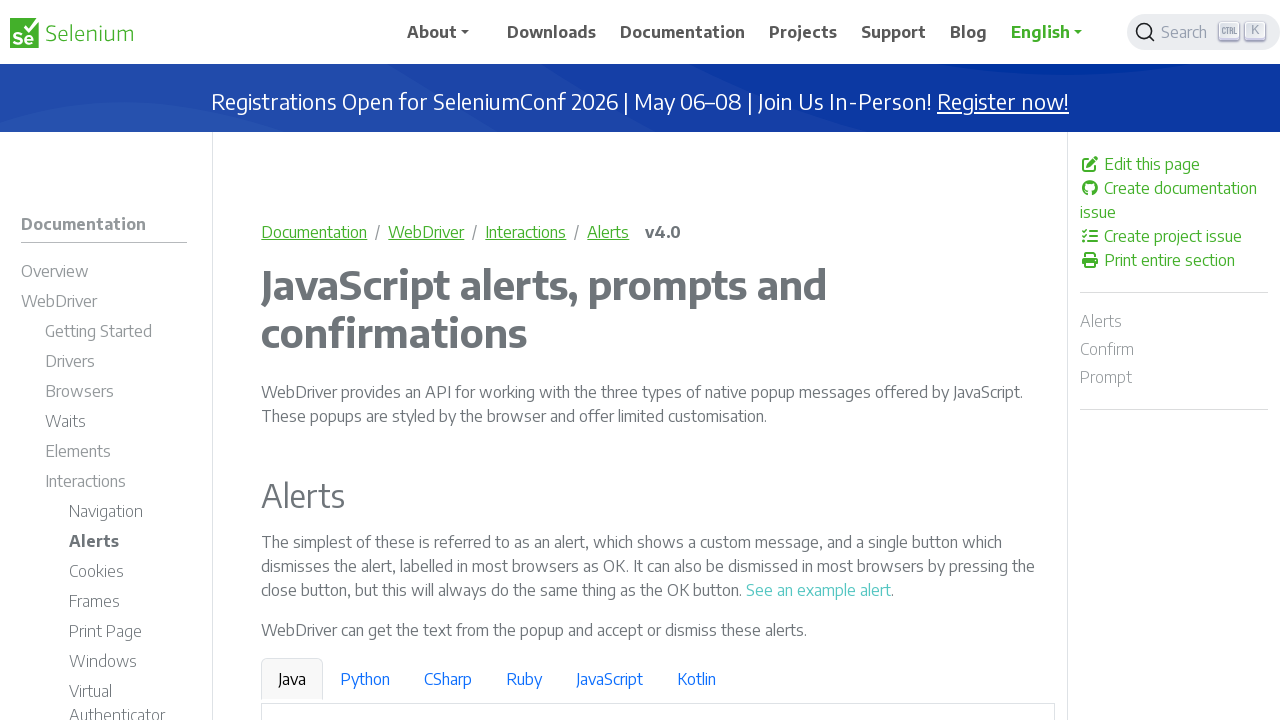

Registered dialog handler to accept alert
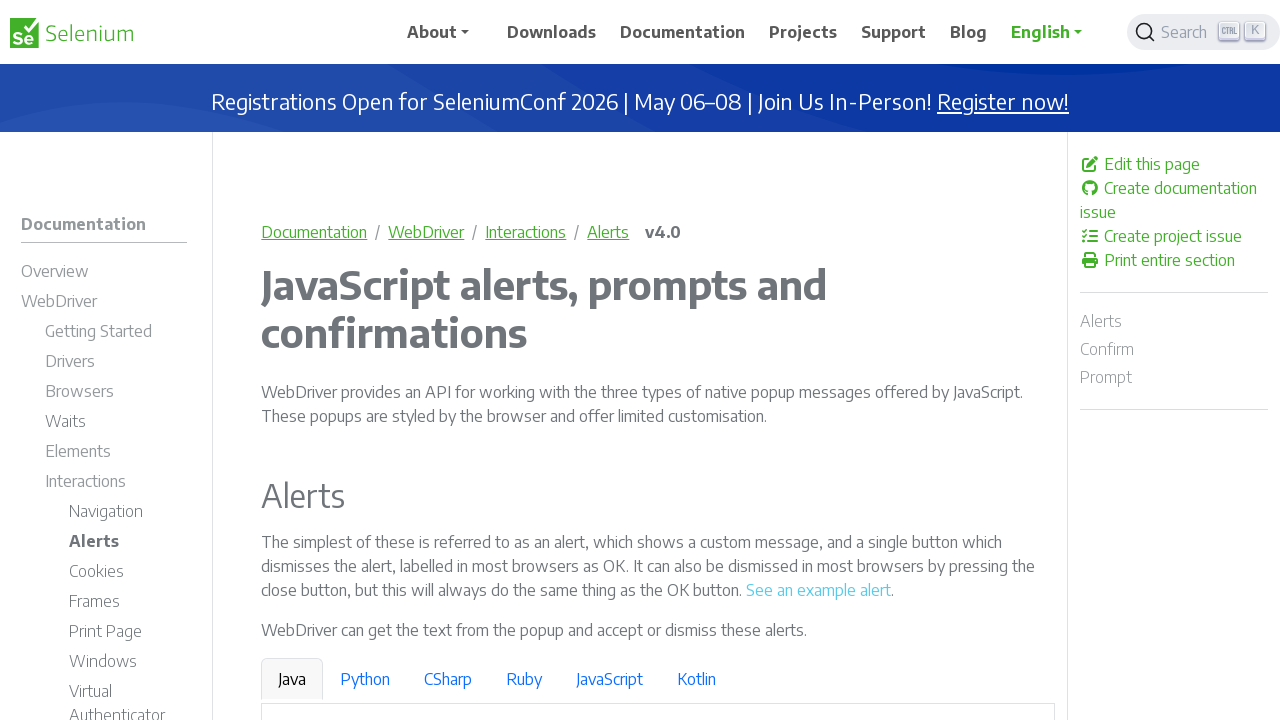

Waited for alert to be dismissed
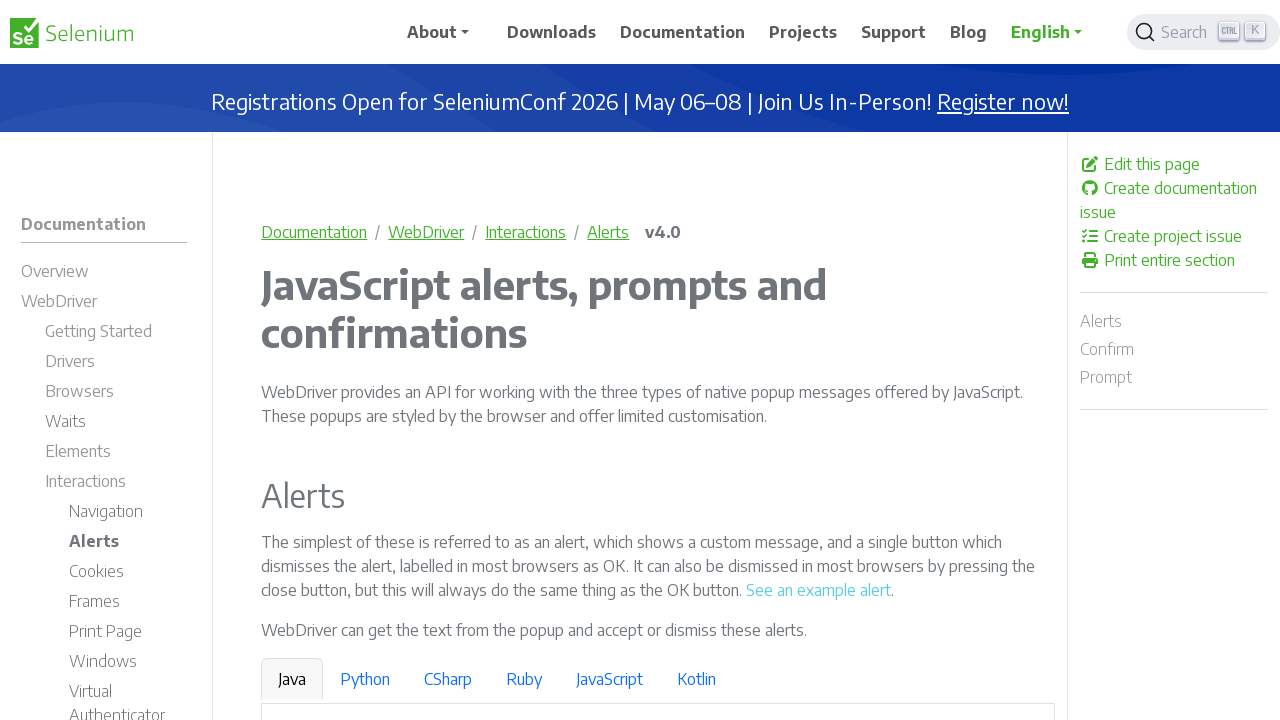

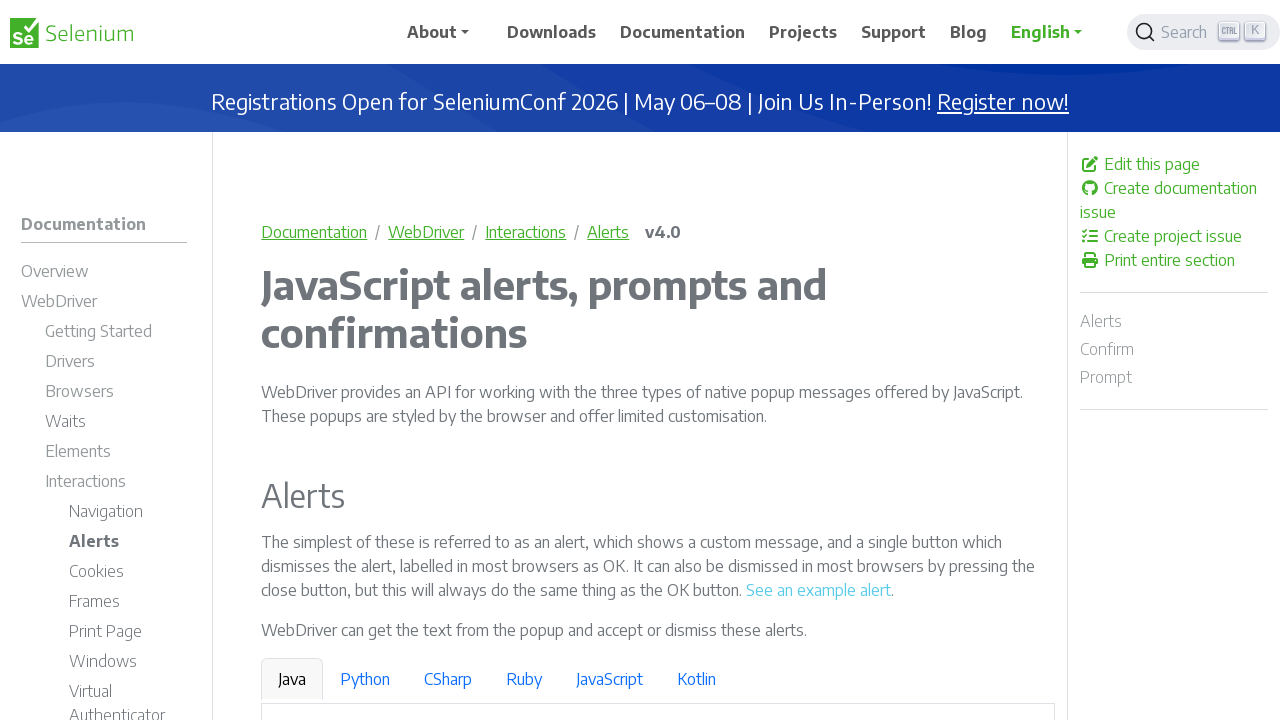